Tests multi-select dropdown functionality by selecting all available options in a dropdown and then deselecting all options

Starting URL: https://demoqa.com/select-menu

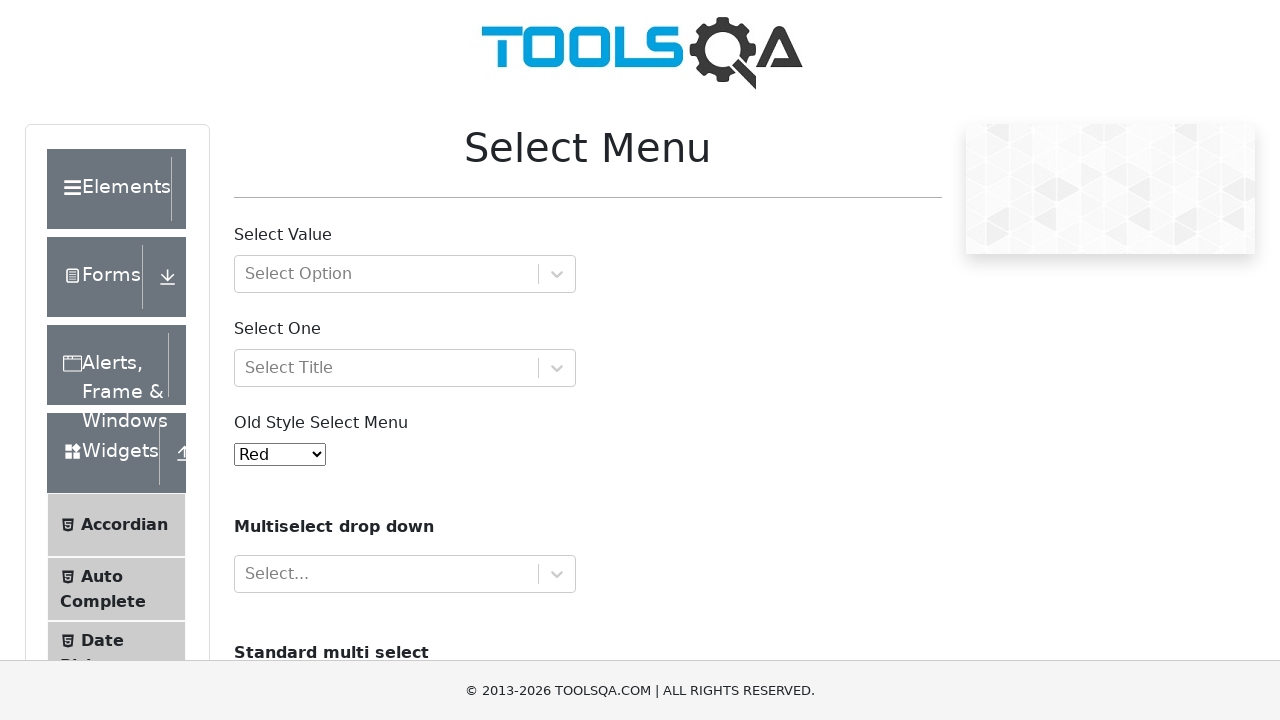

Scrolled cars multi-select dropdown into view
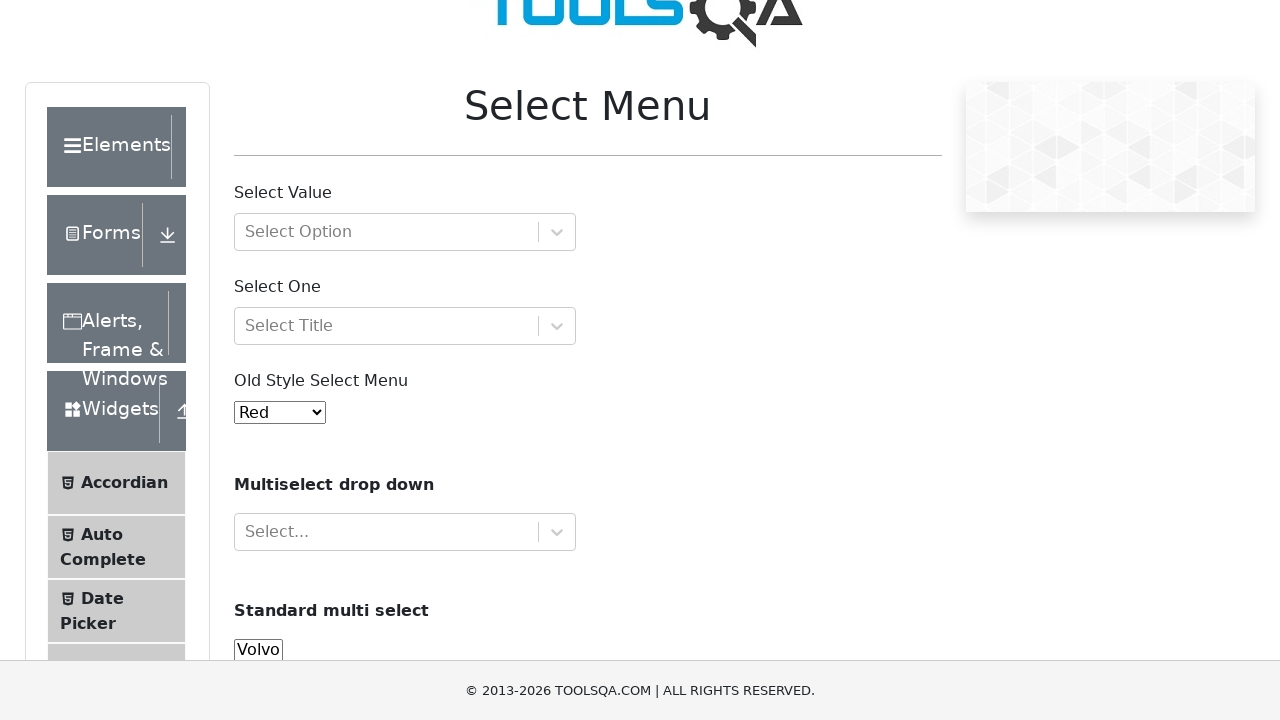

Located all 4 options in the cars dropdown
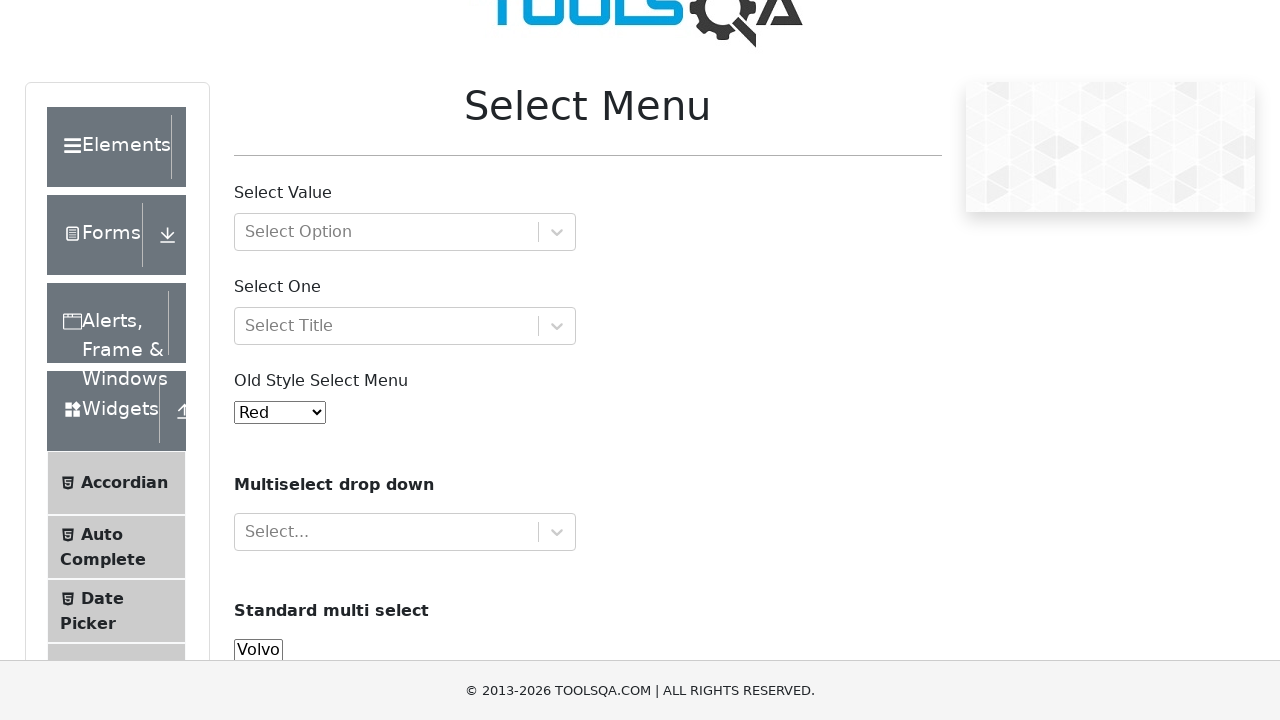

Selected option with value 'volvo' from cars dropdown on #cars
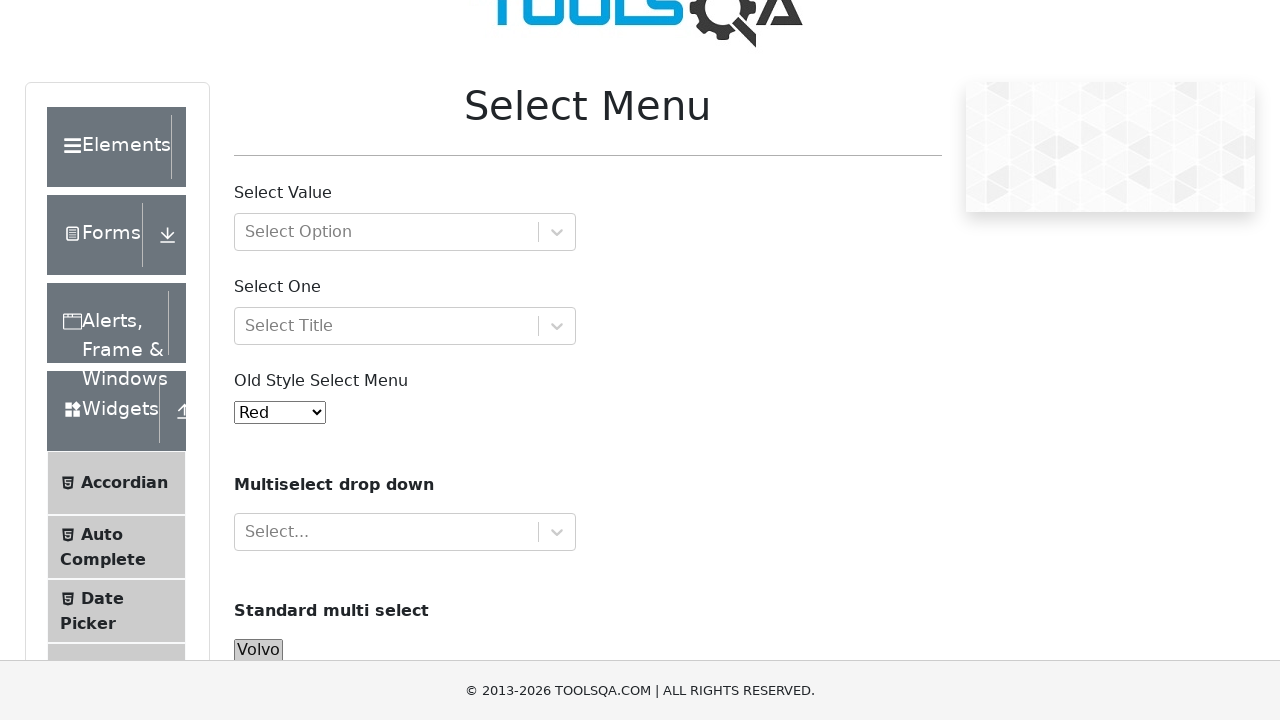

Selected option with value 'saab' from cars dropdown on #cars
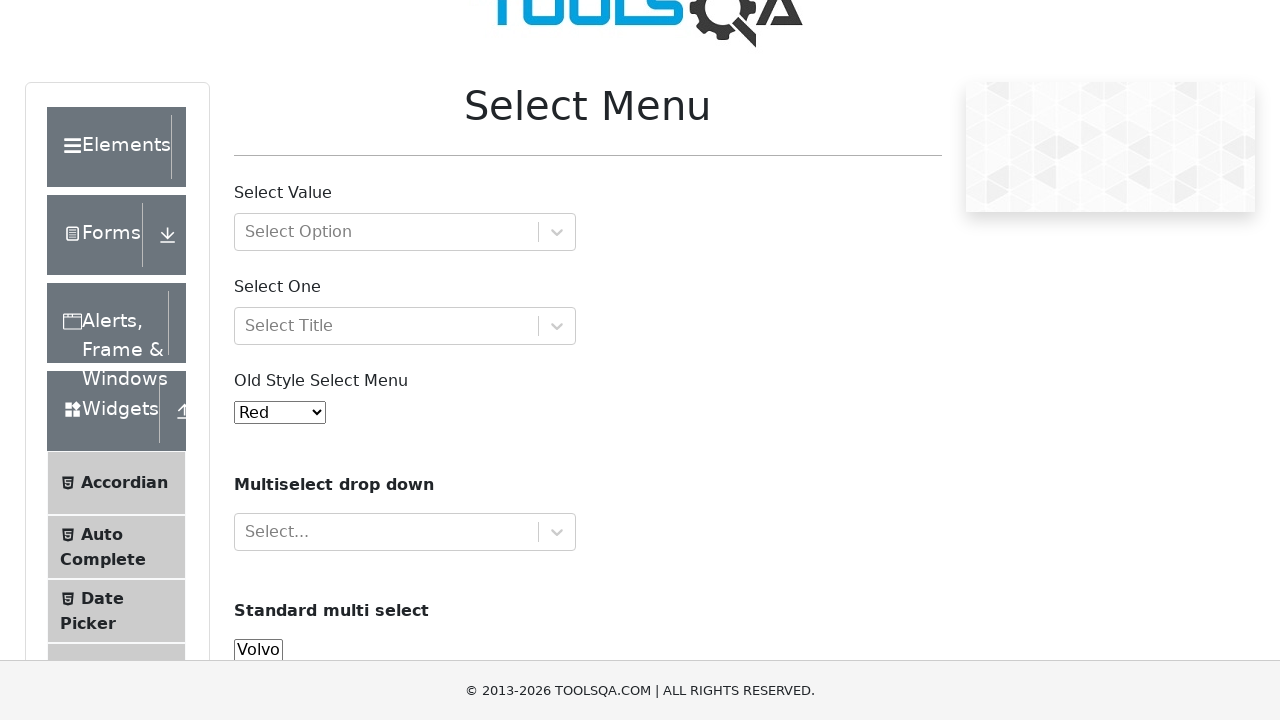

Selected option with value 'opel' from cars dropdown on #cars
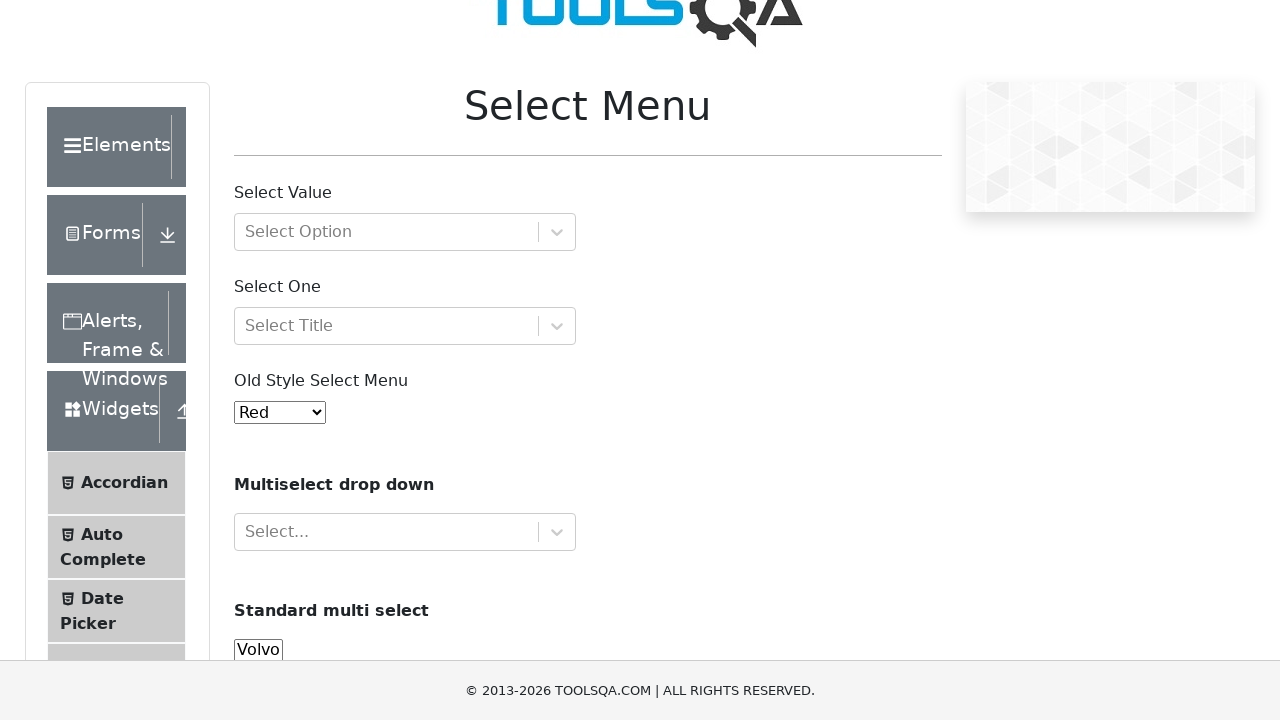

Selected option with value 'audi' from cars dropdown on #cars
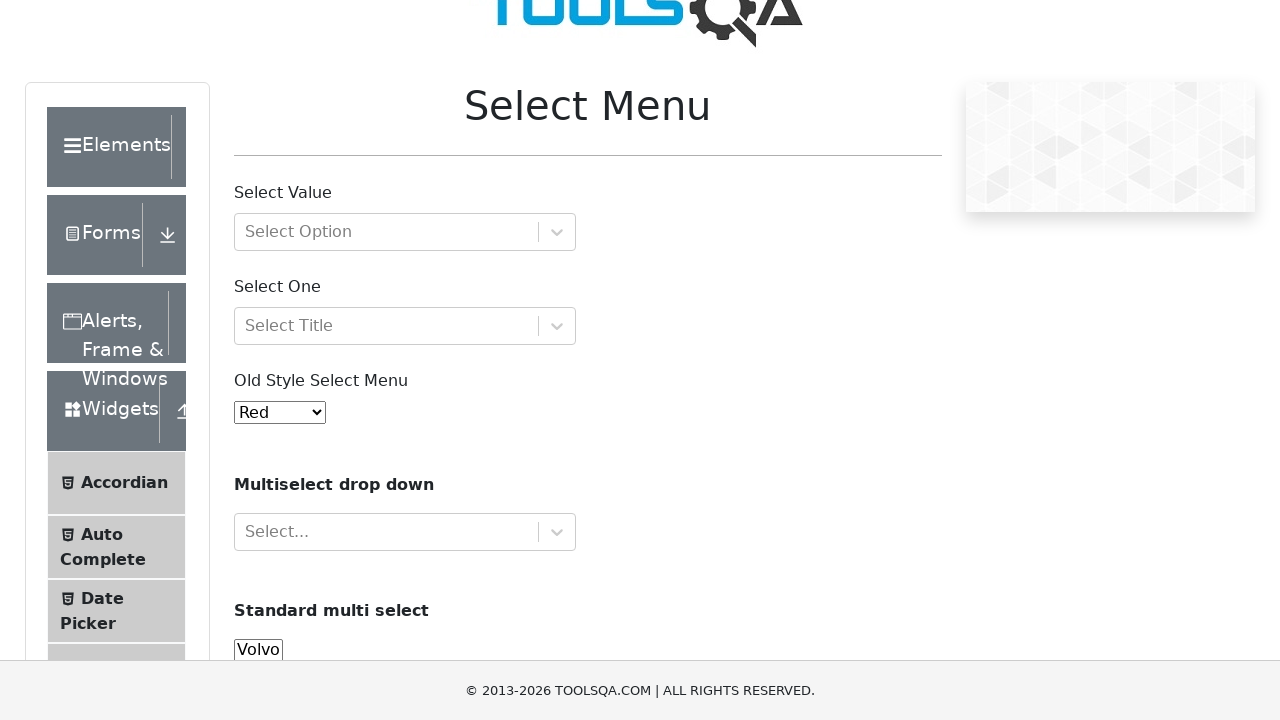

Waited 500ms to allow selections to process
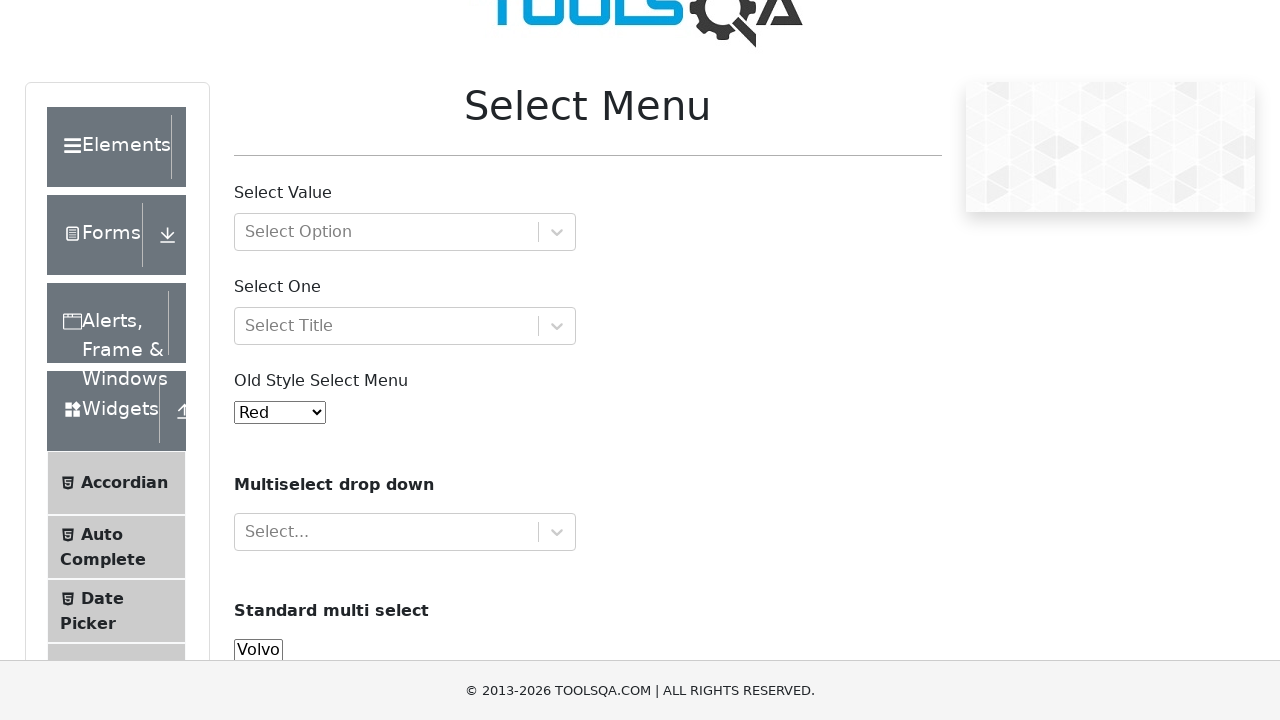

Deselected all options from the cars dropdown
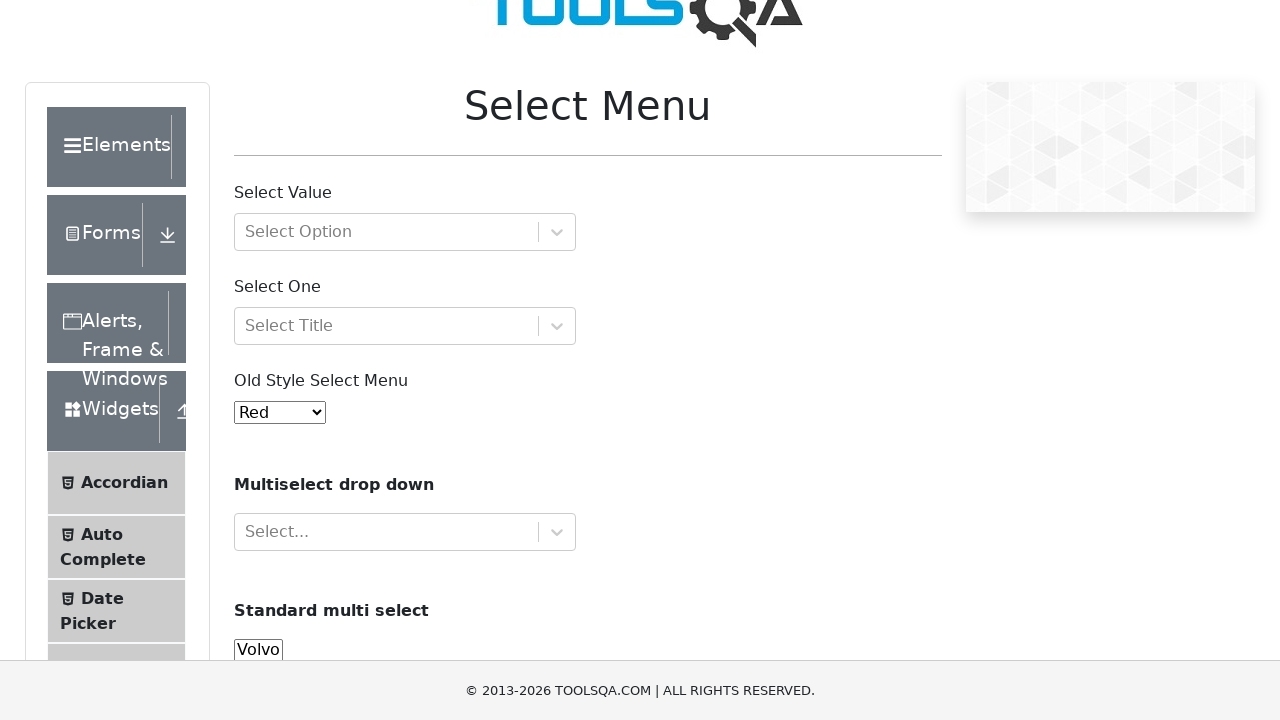

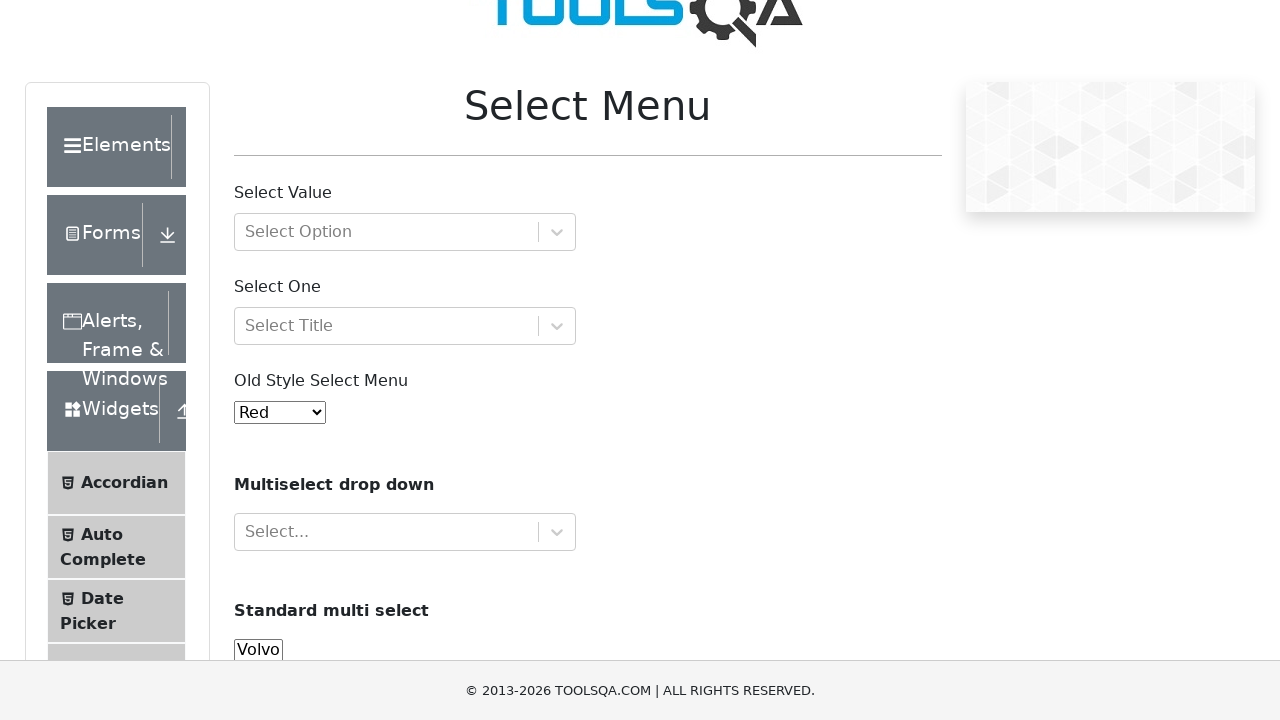